Tests adding a product review by navigating to Products page, viewing a product, and submitting a review with name, email, and review text.

Starting URL: https://automationexercise.com/

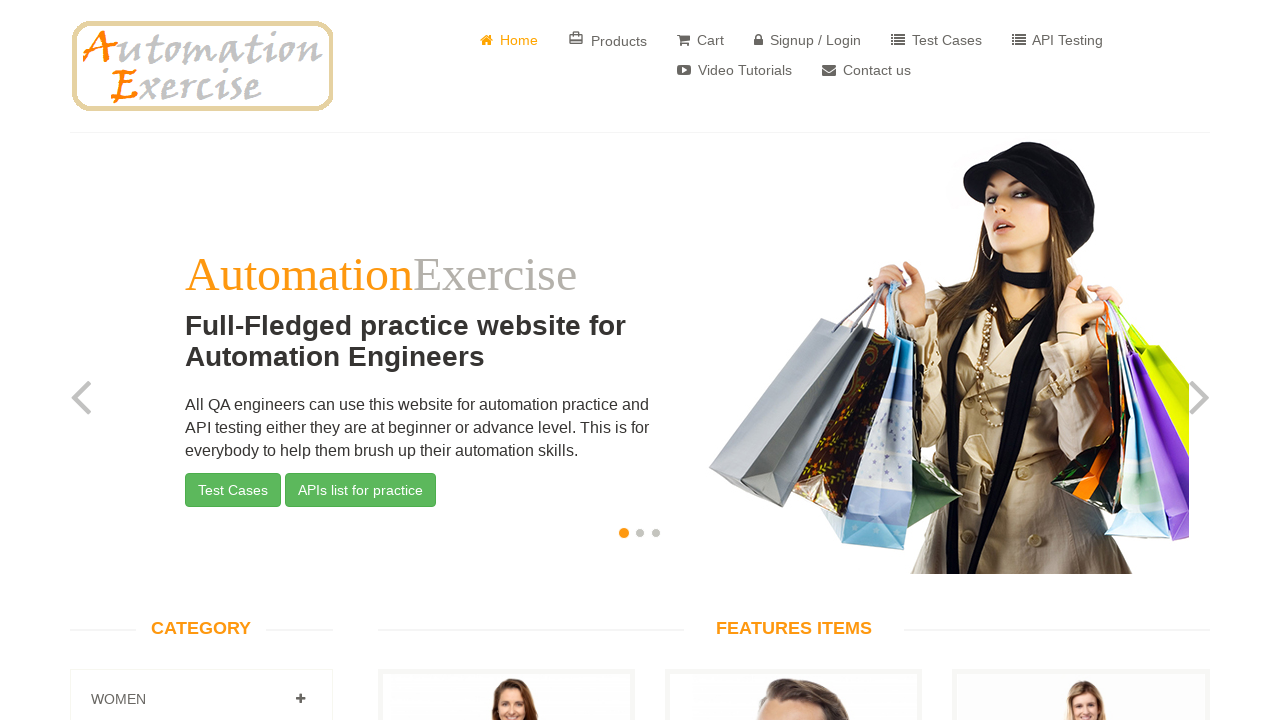

Clicked on Products button at (608, 40) on a:has-text('Products')
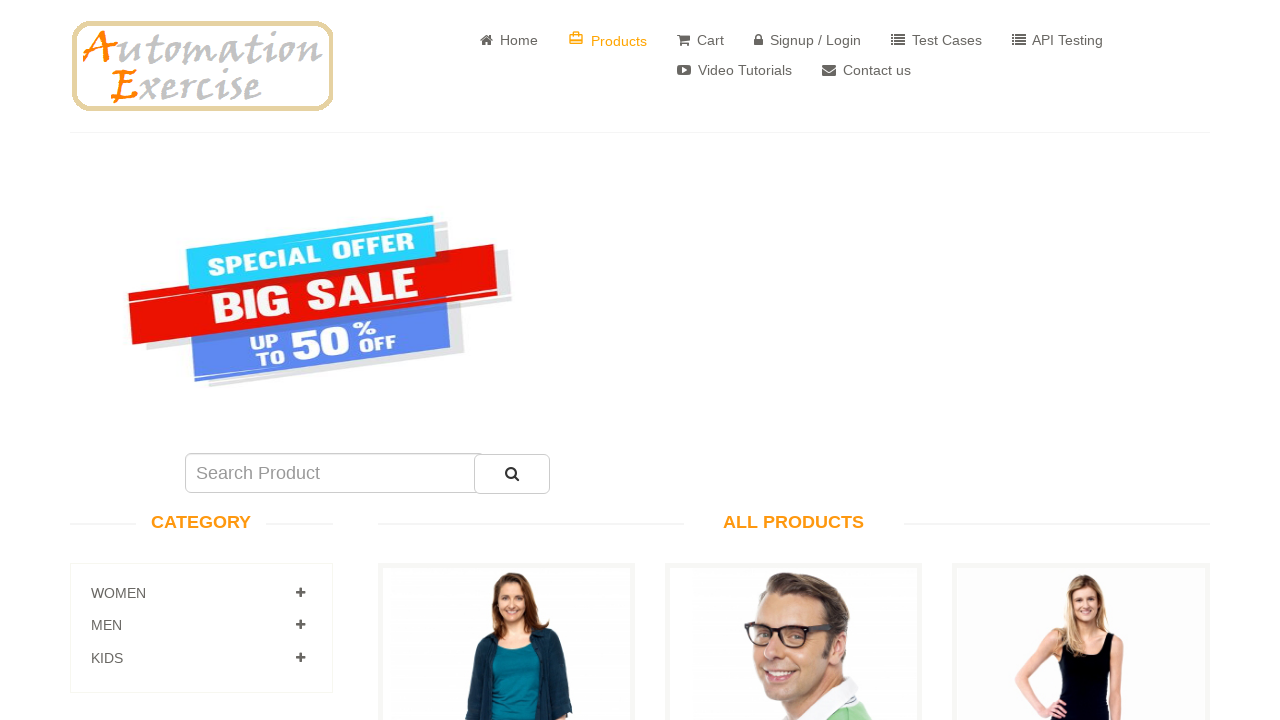

All Products page loaded
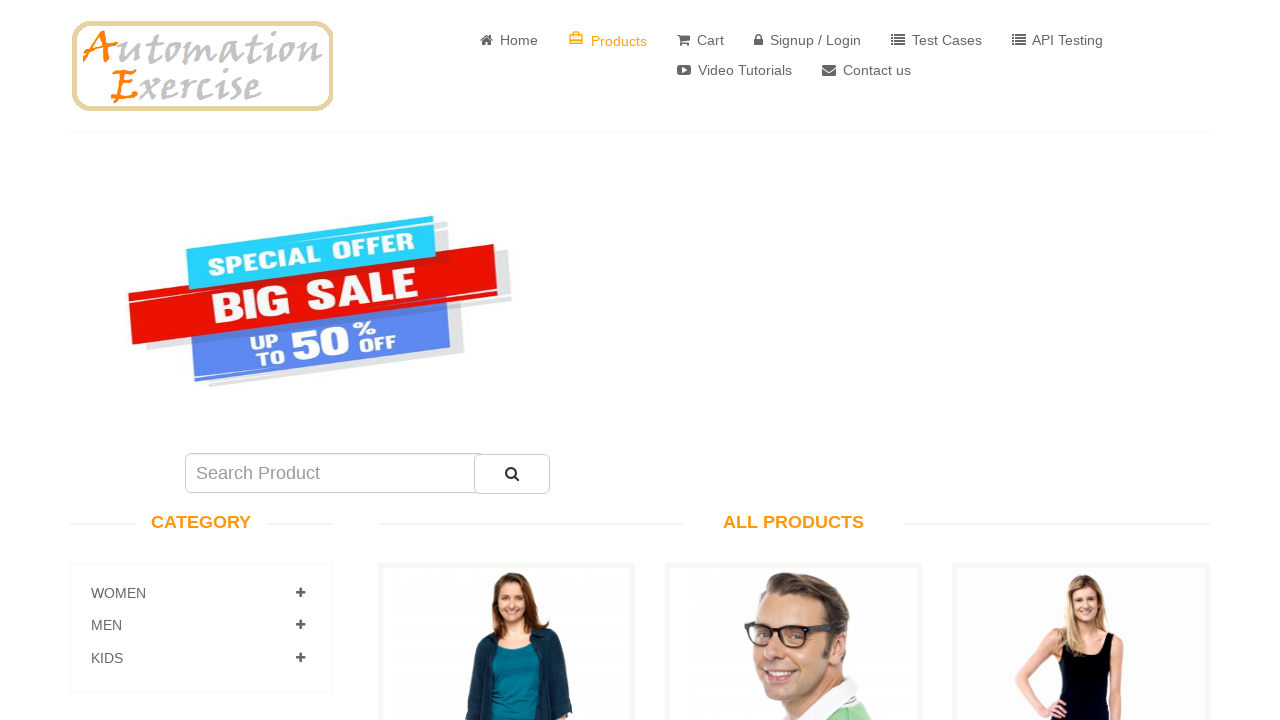

Clicked on first View Product button at (506, 361) on .choose > .nav > li > a >> nth=0
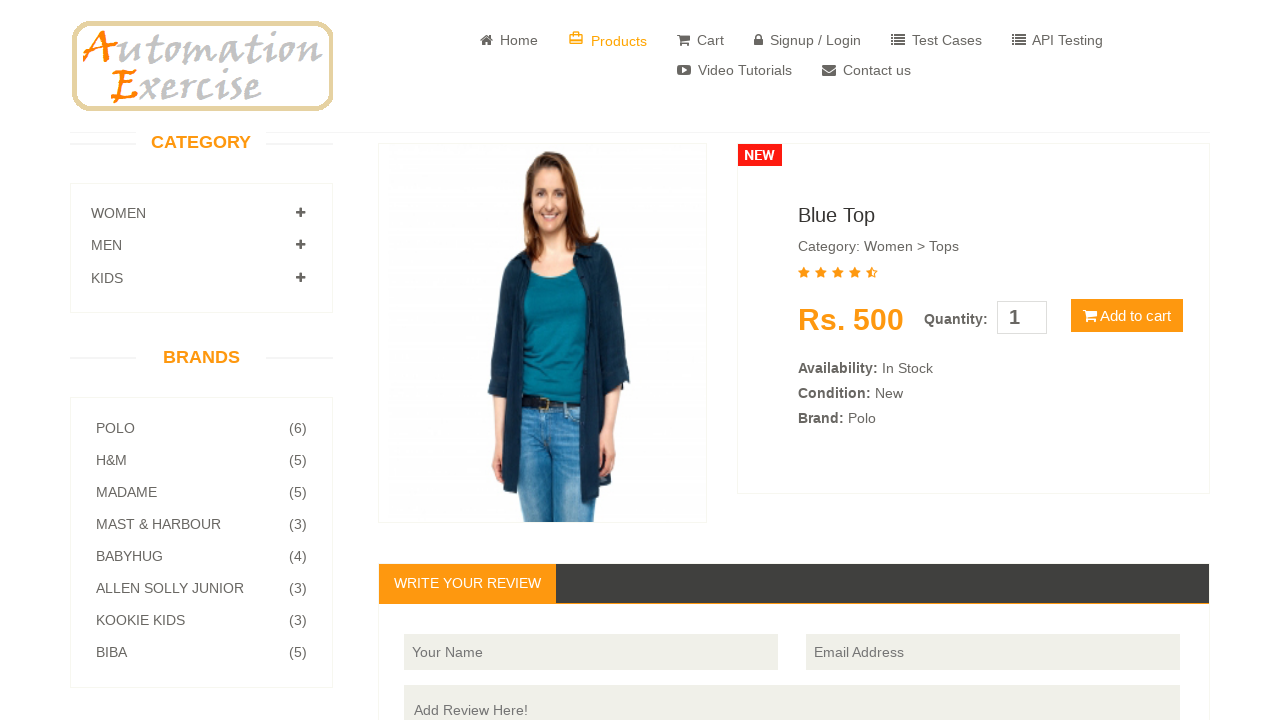

Write Your Review section is visible
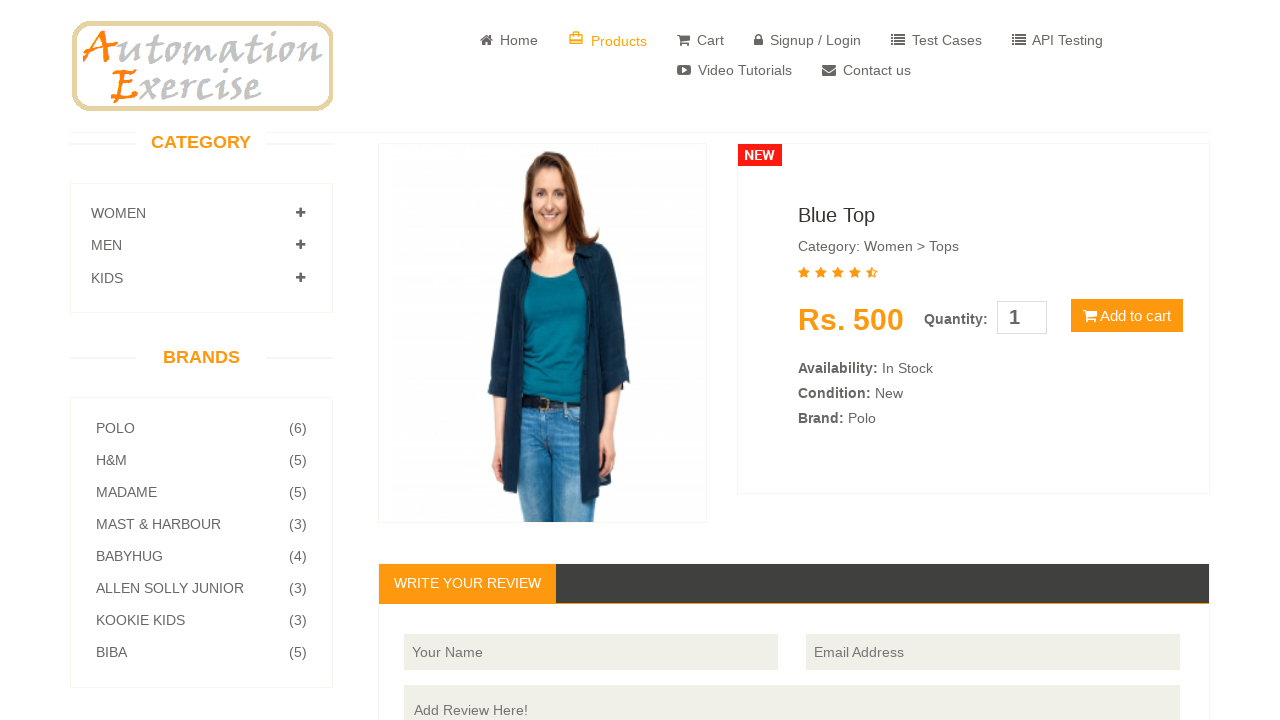

Filled reviewer name: Marcus Thompson on input[placeholder='Your Name']
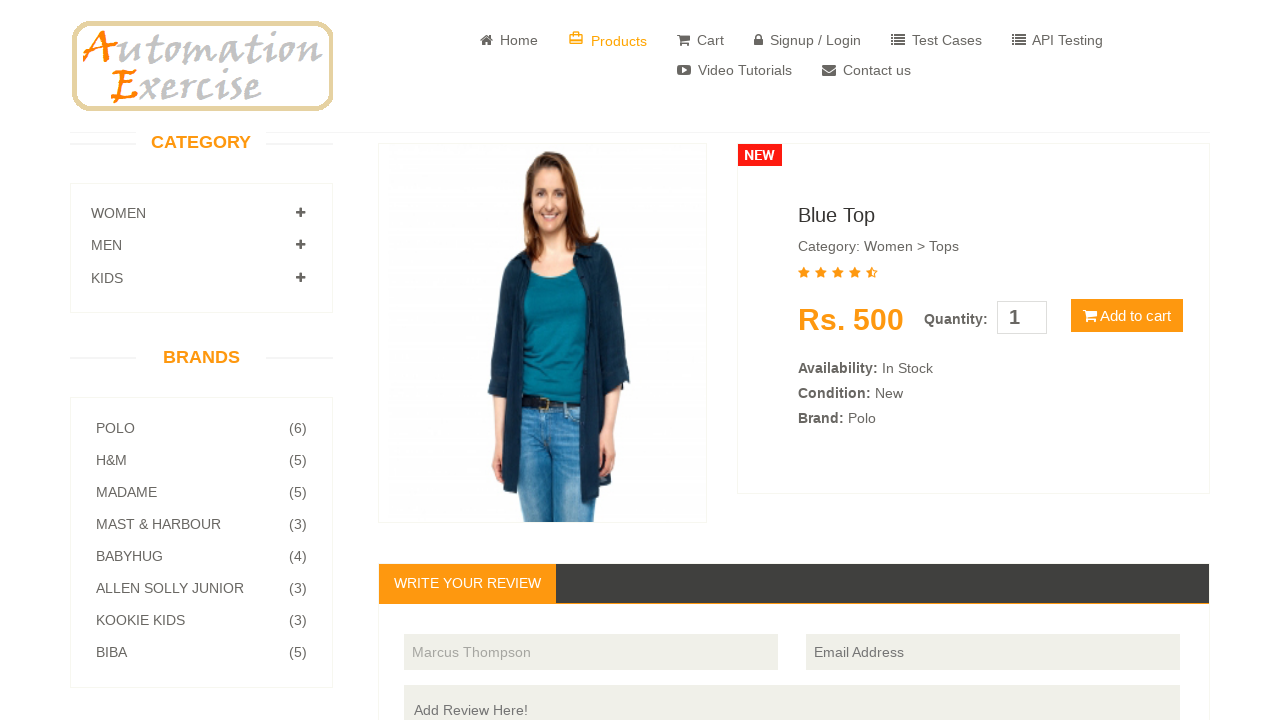

Filled email address: marcus.thompson@example.com on input[placeholder='Email Address']
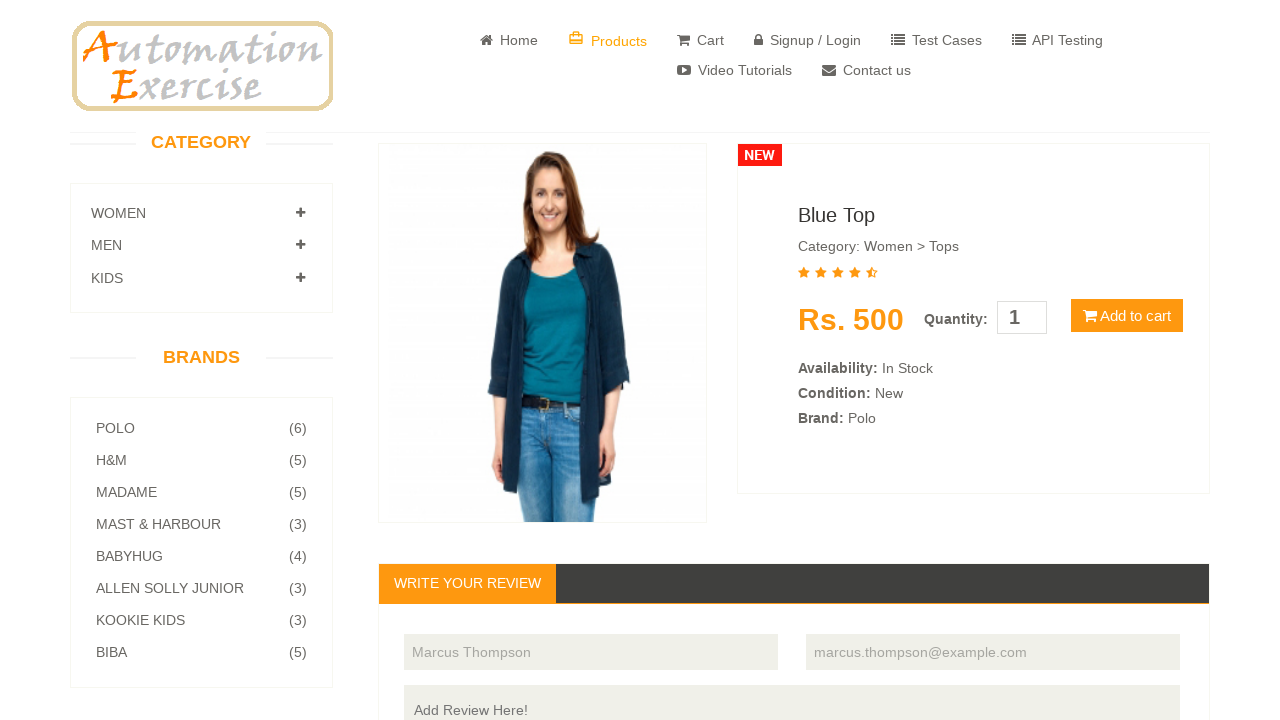

Filled review text with product feedback on textarea[placeholder='Add Review Here!']
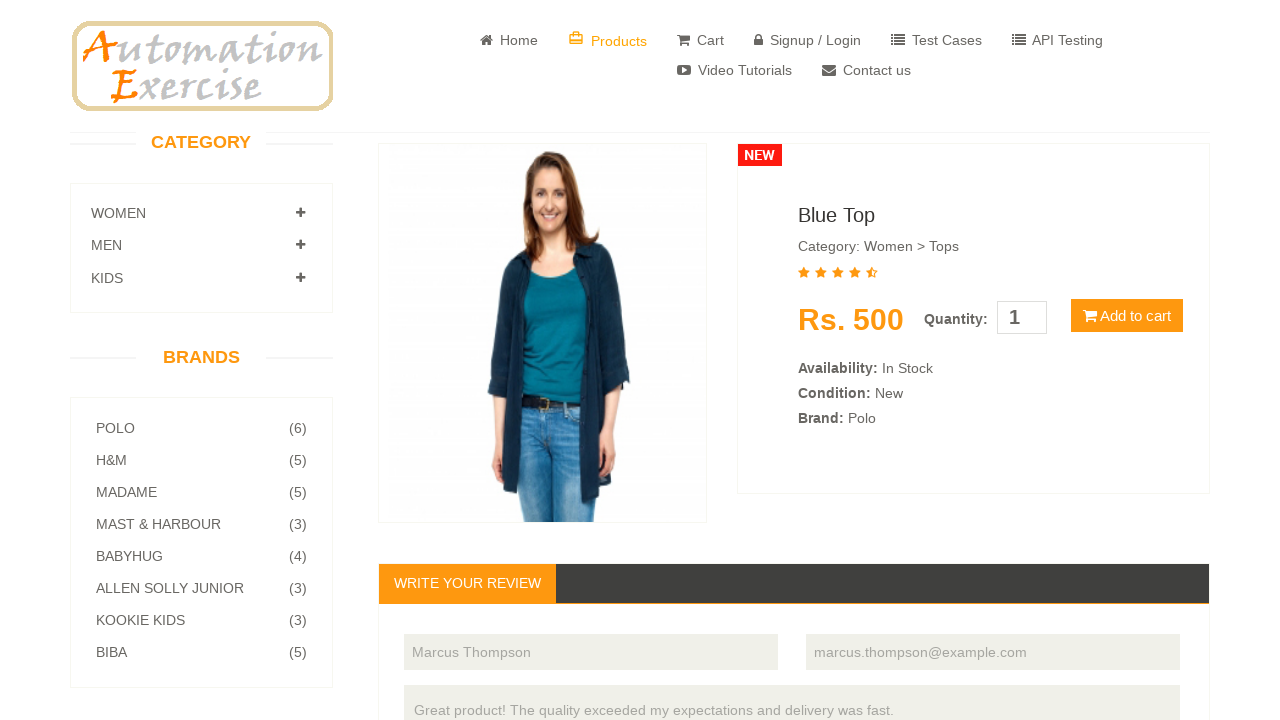

Clicked Submit button to submit review at (1150, 361) on button:has-text('Submit')
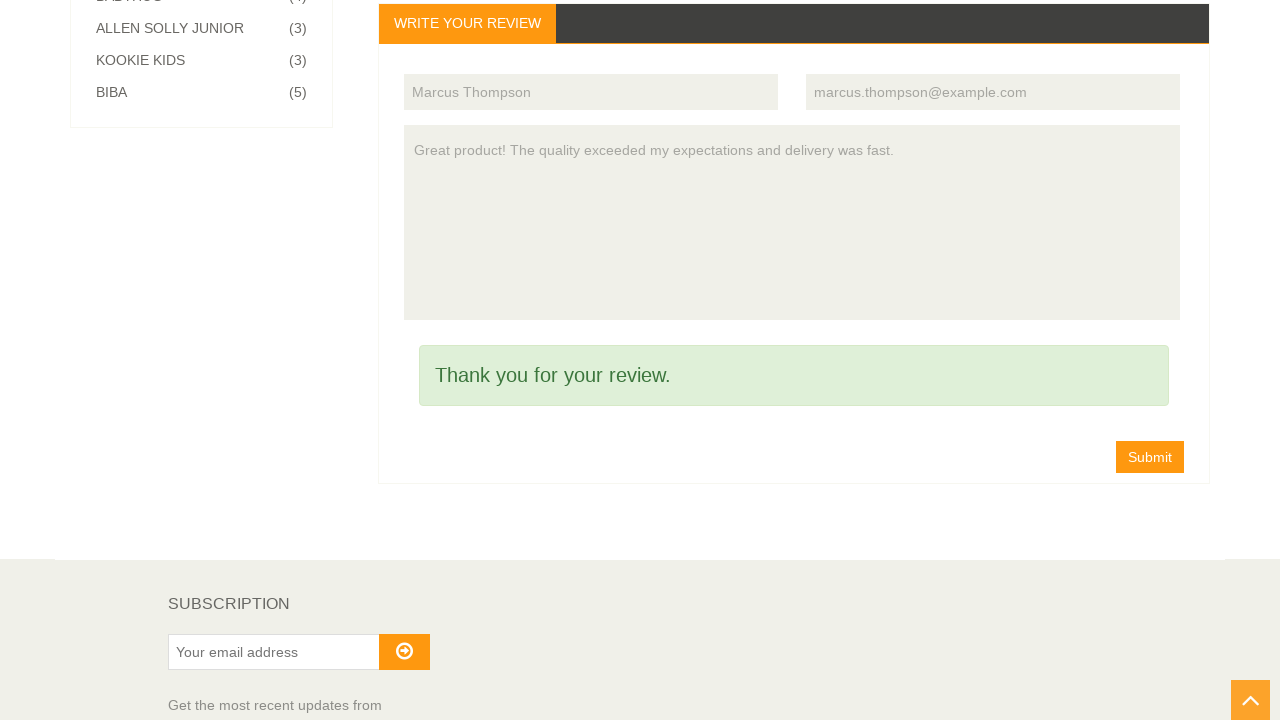

Review submission successful - thank you message displayed
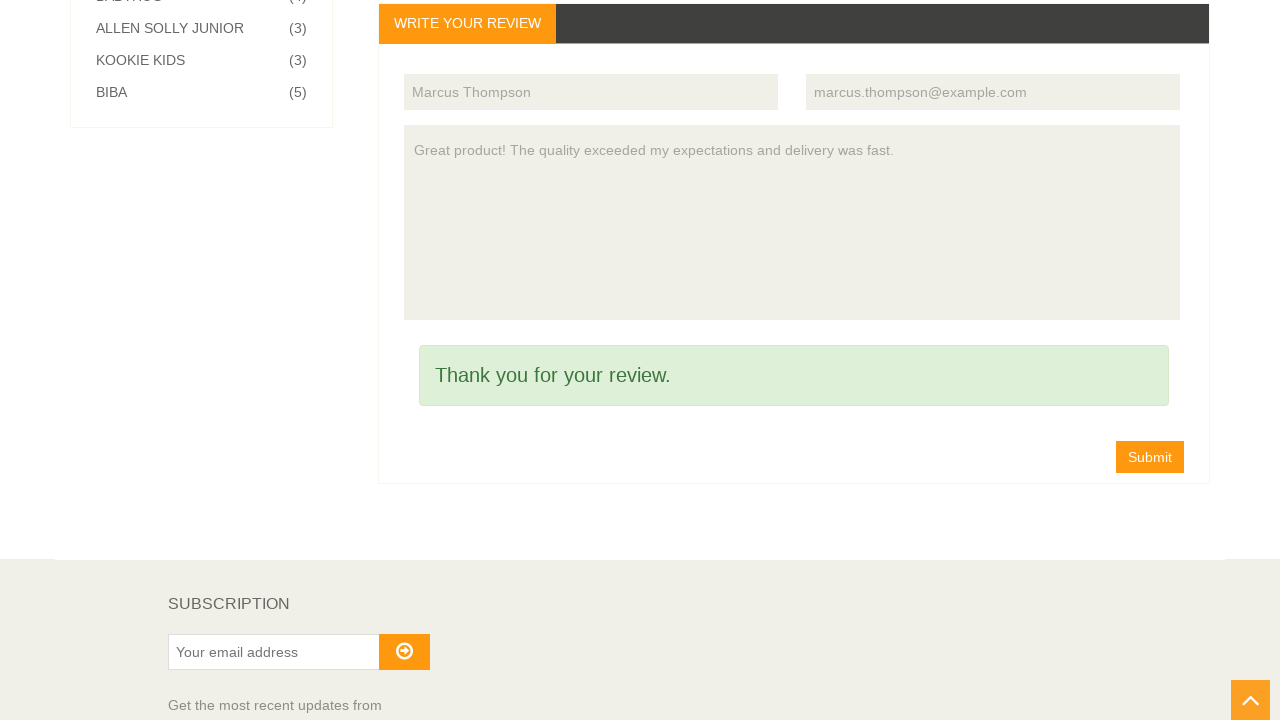

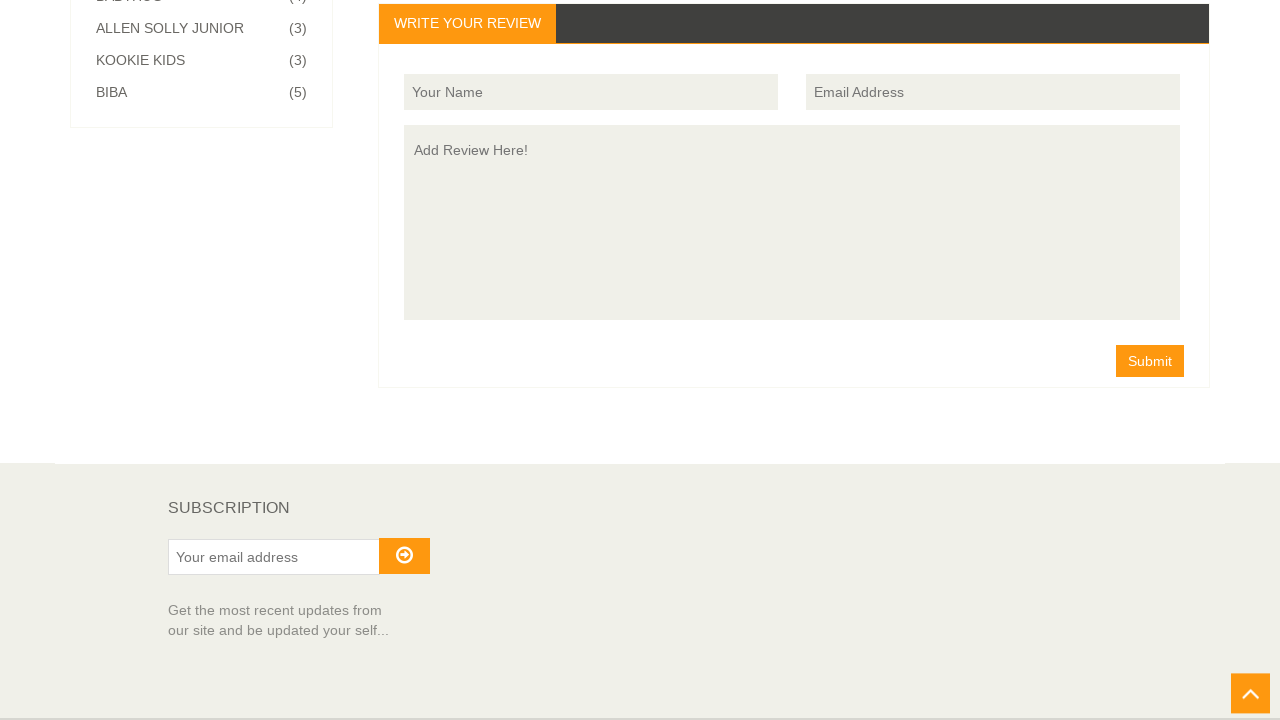